Tests the TodoMVC React application by adding a todo item, verifying it appears in the list, and attempting to edit it by double-clicking on the label.

Starting URL: http://todomvc.com/examples/typescript-react/#/

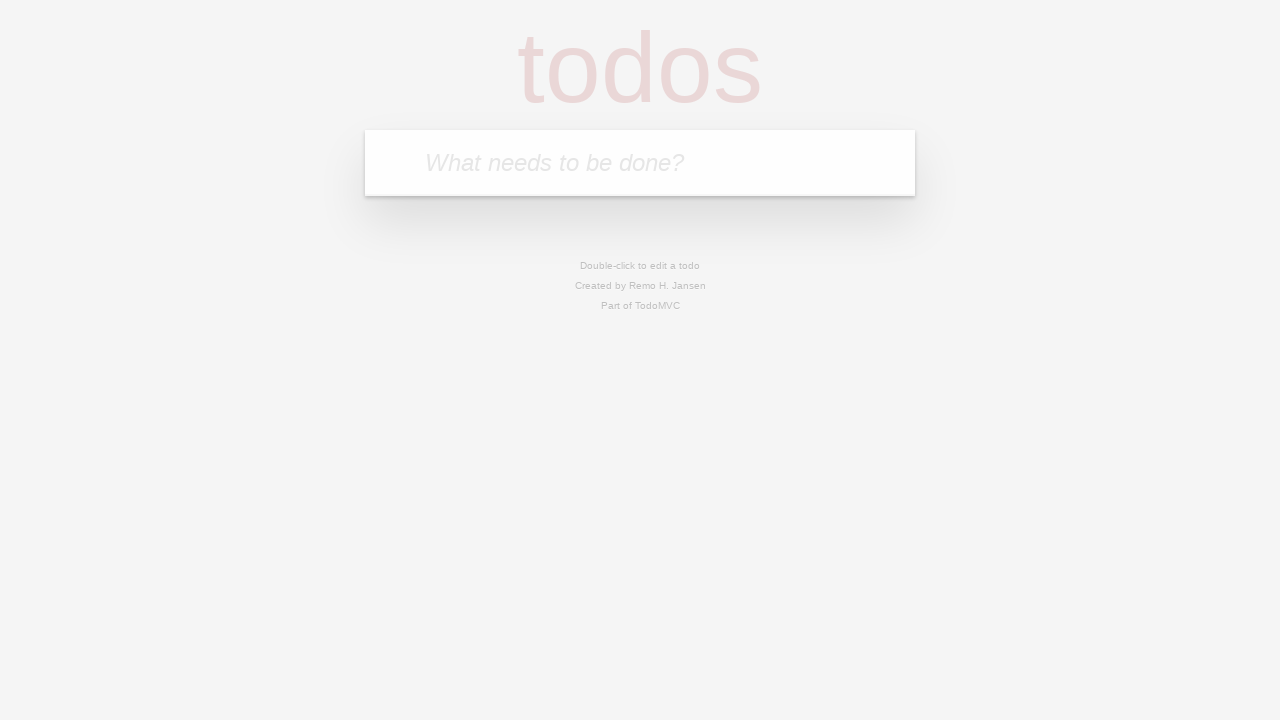

Waited for todo input field to be visible
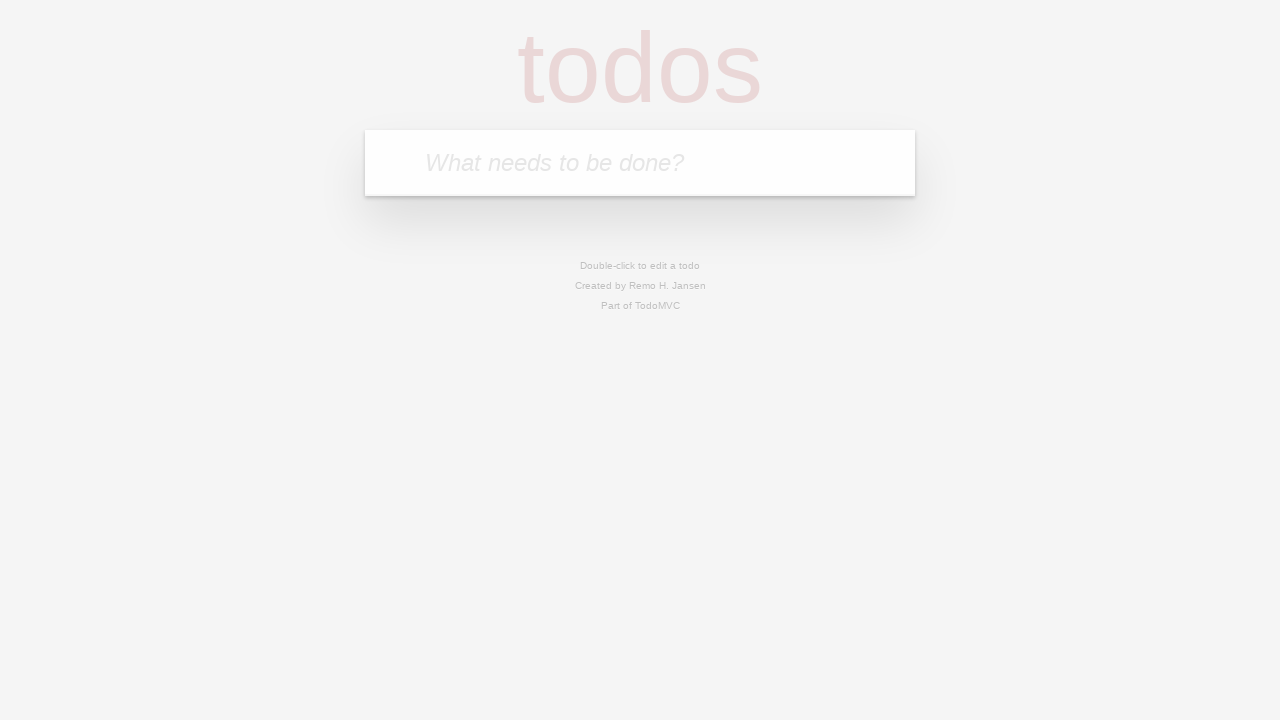

Verified todo input field is visible
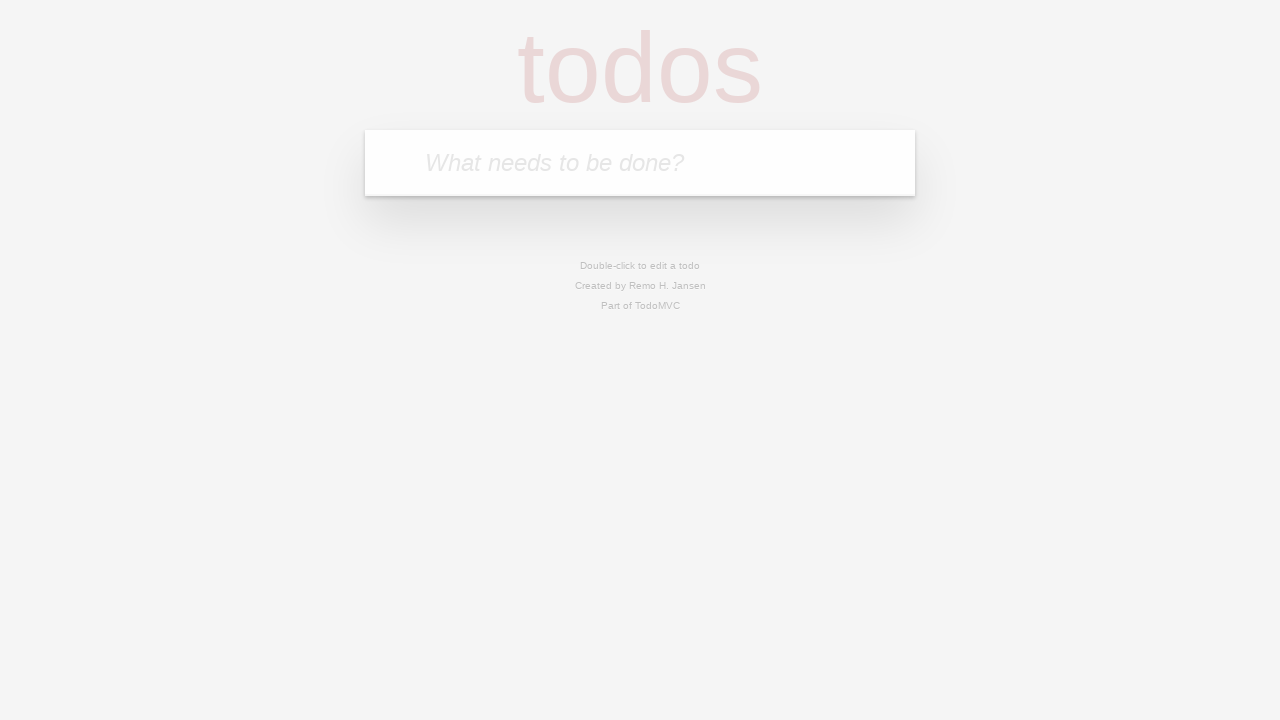

Filled todo input with 'abcdefghiklmnopqrstuvwxyz' on input.new-todo
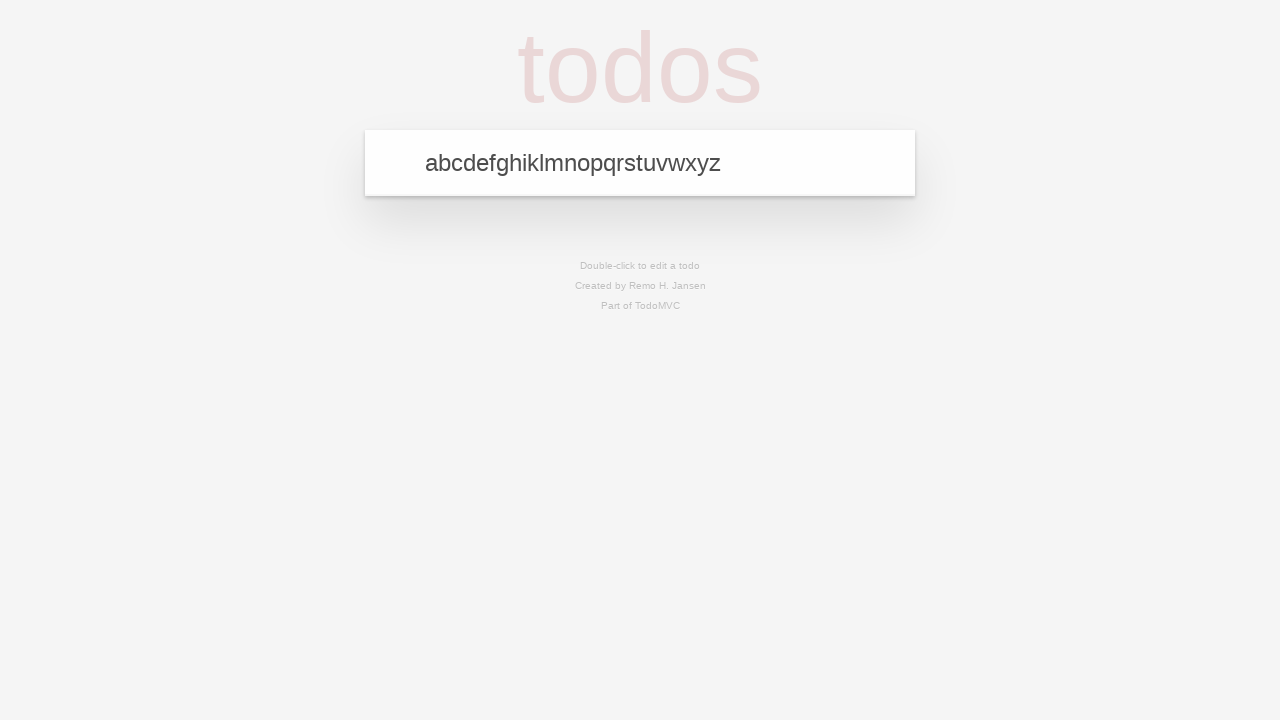

Pressed Enter to add the todo item on input.new-todo
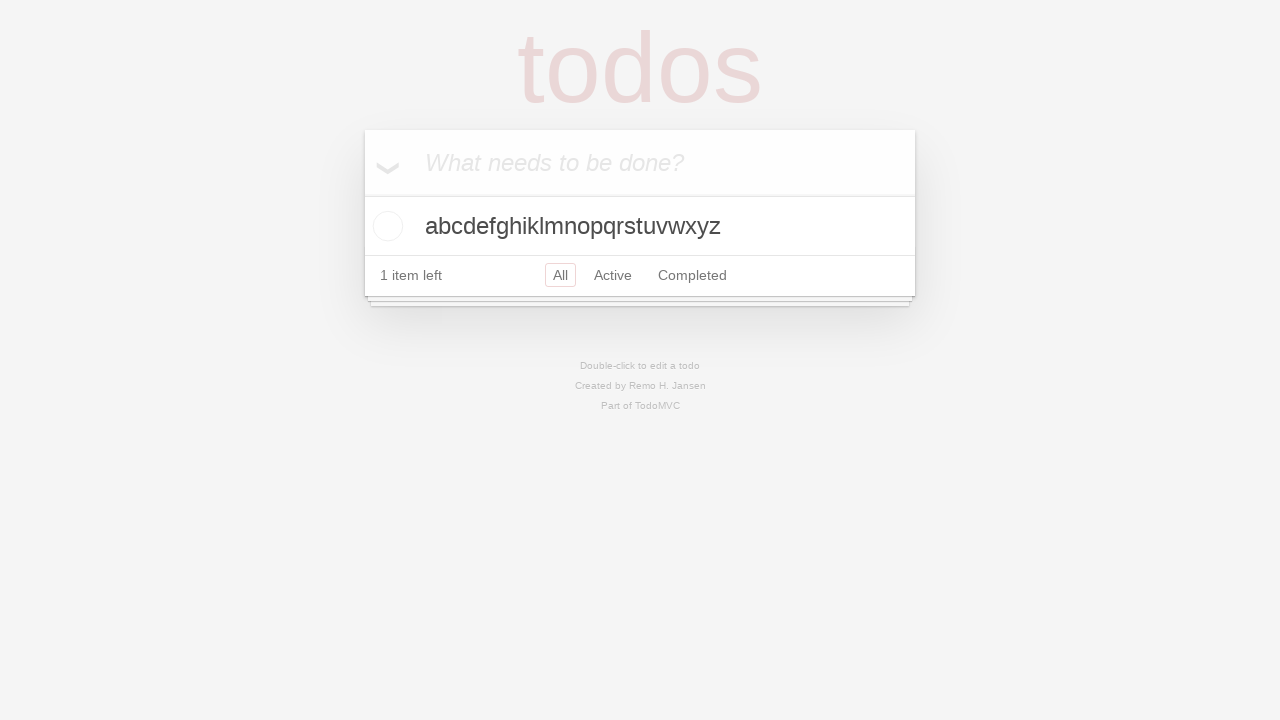

Waited for todo list to appear
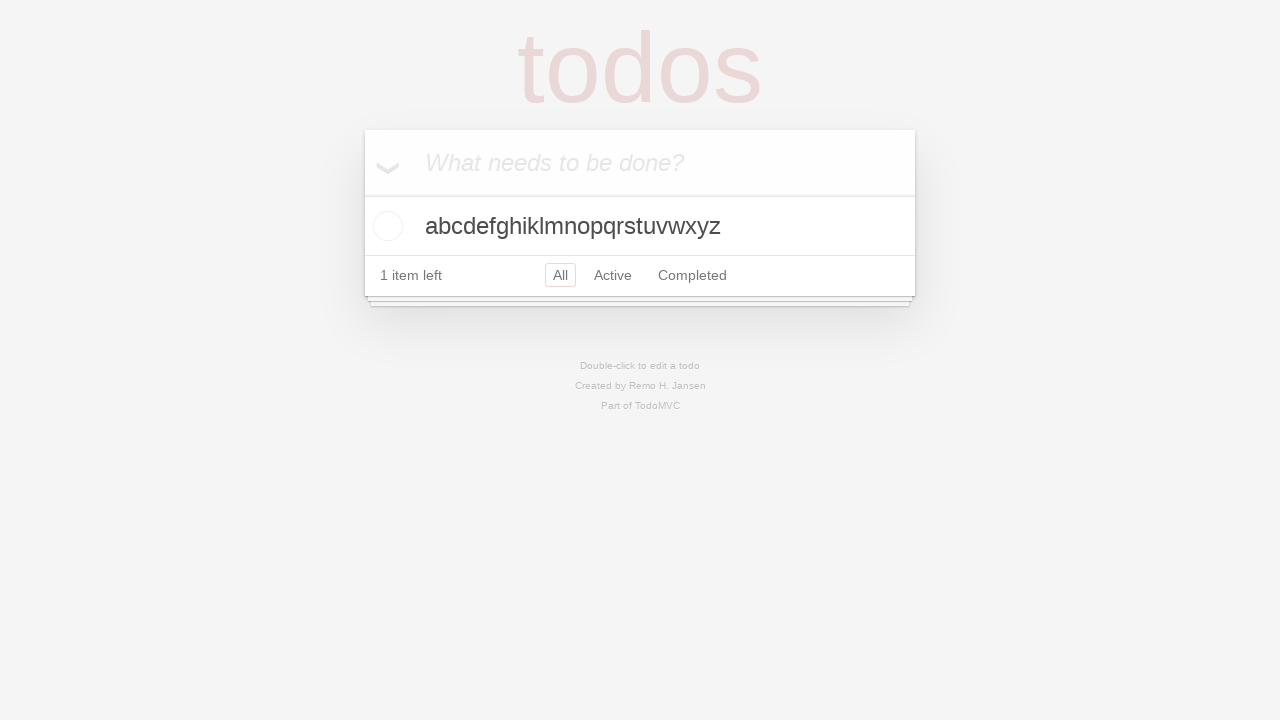

Verified todo list is visible
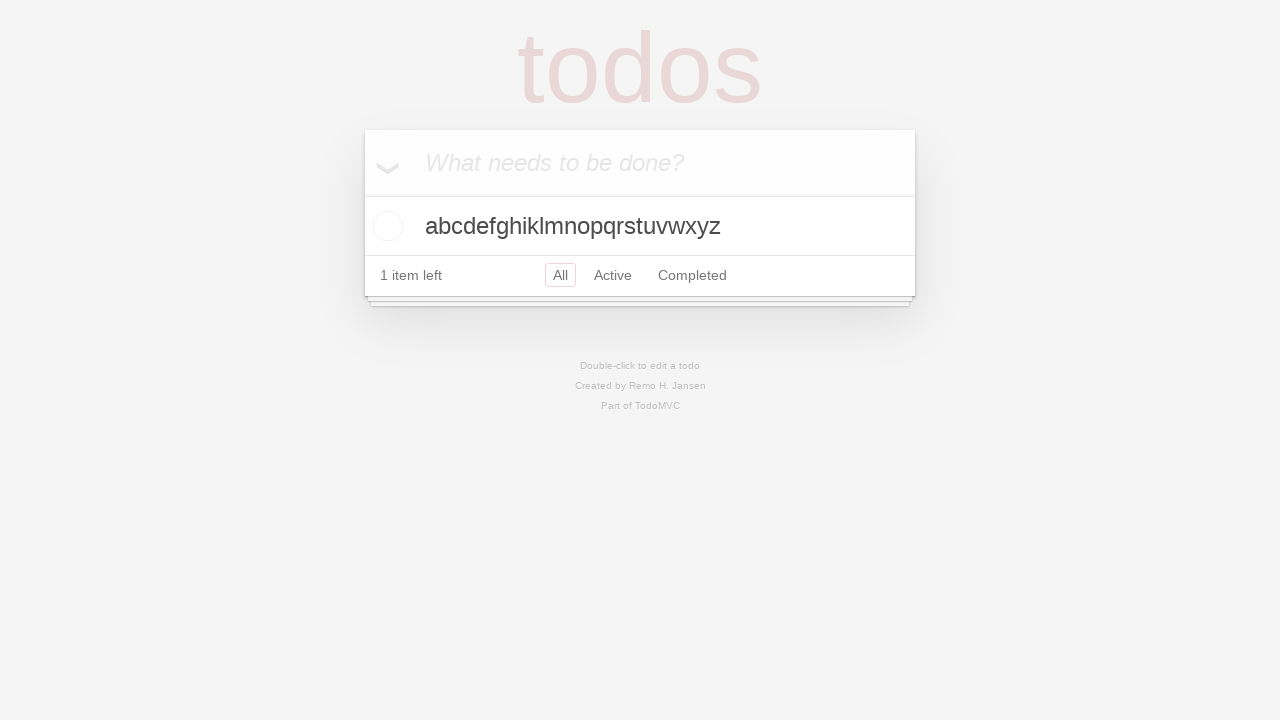

Retrieved count of todo items: 1
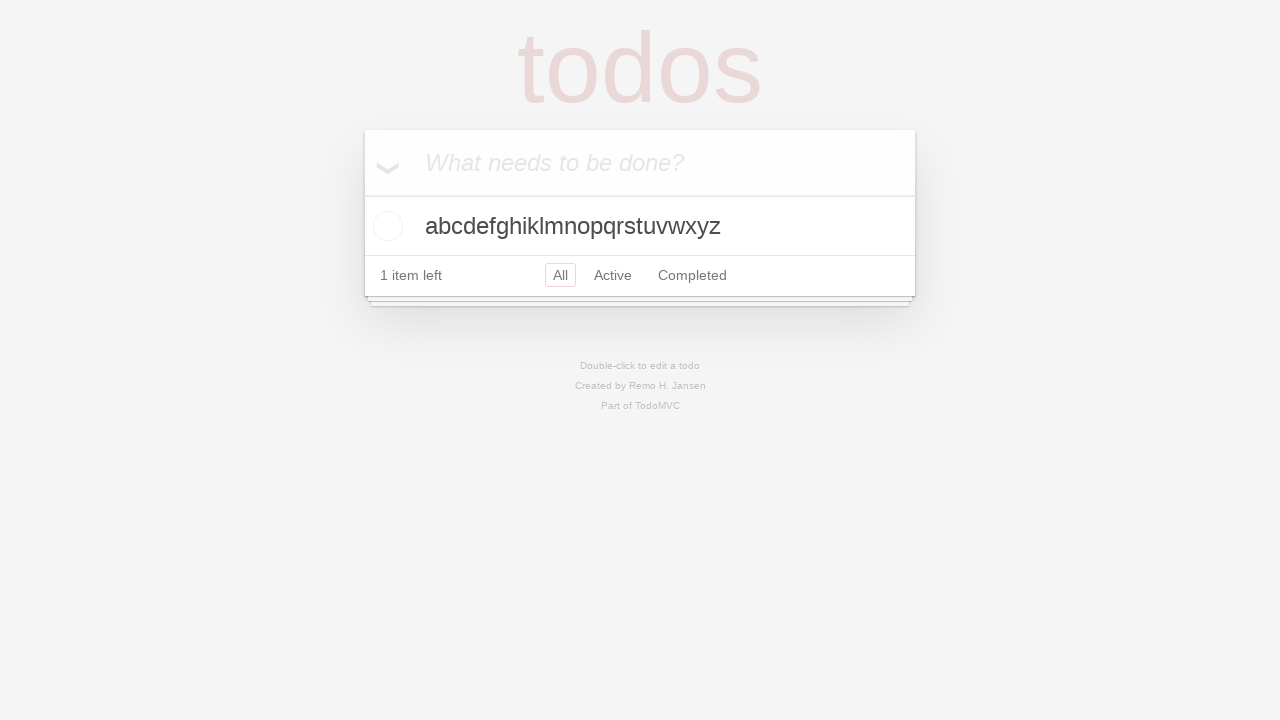

Double-clicked label on todo item 1 to enter edit mode at (640, 226) on .todo-list li:nth-child(1) label
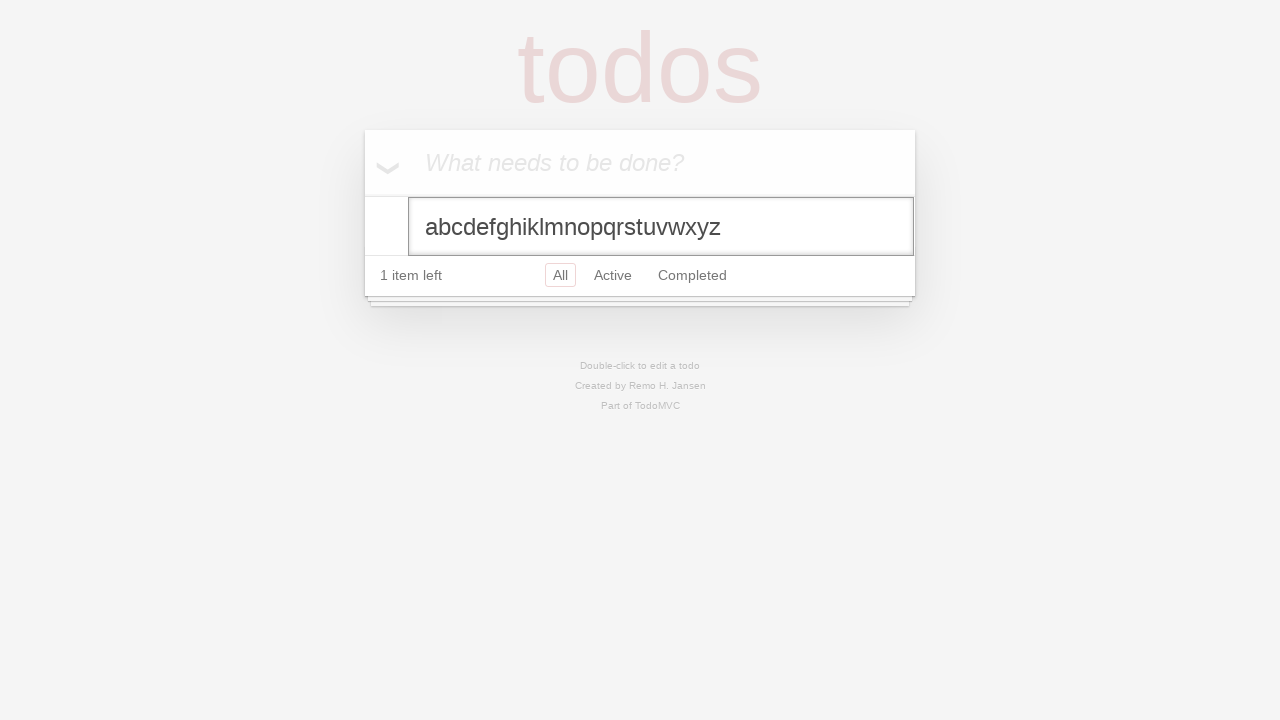

Filled edit input for todo item 1 with 'abc' on .todo-list li:nth-child(1) input.edit
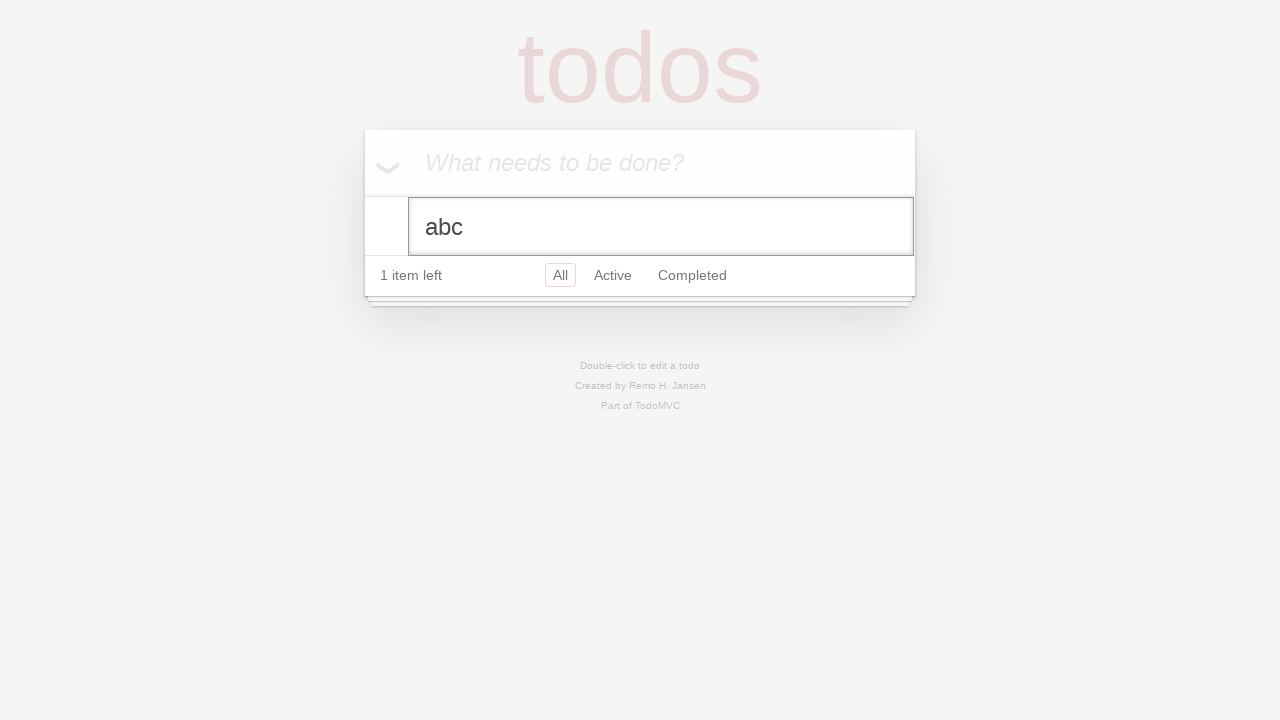

Pressed Enter to confirm edit for todo item 1 on .todo-list li:nth-child(1) input.edit
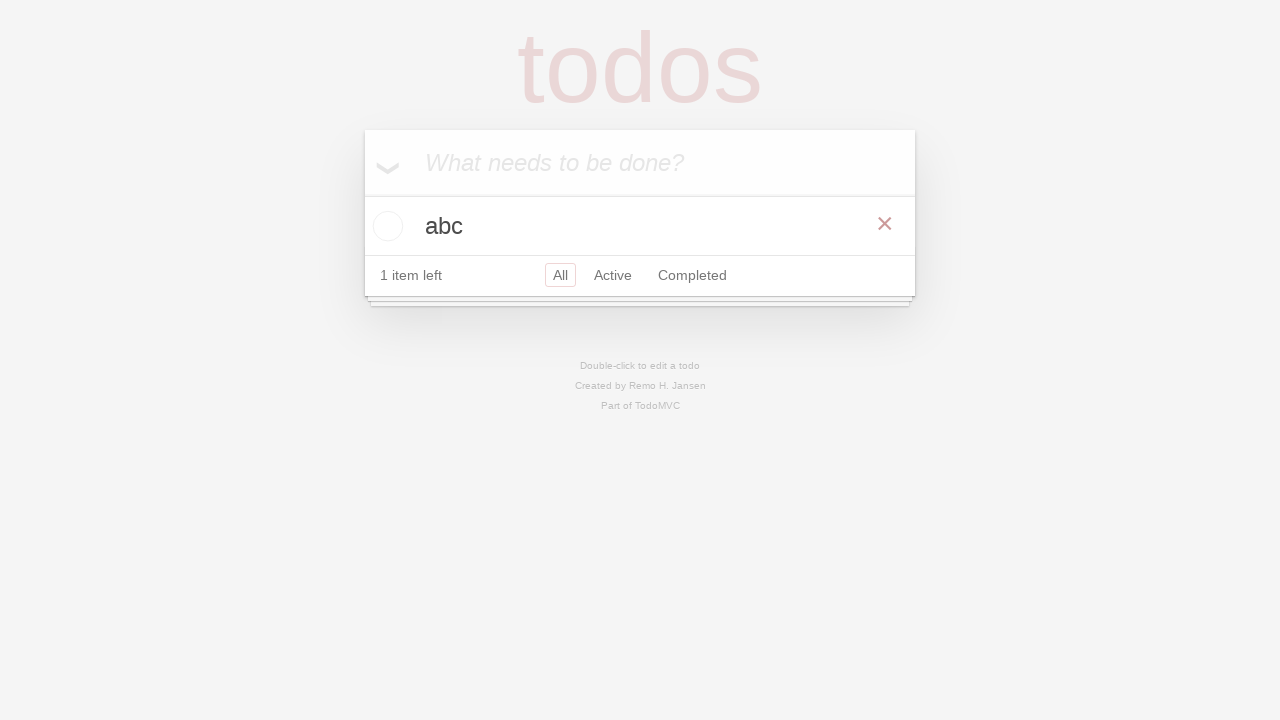

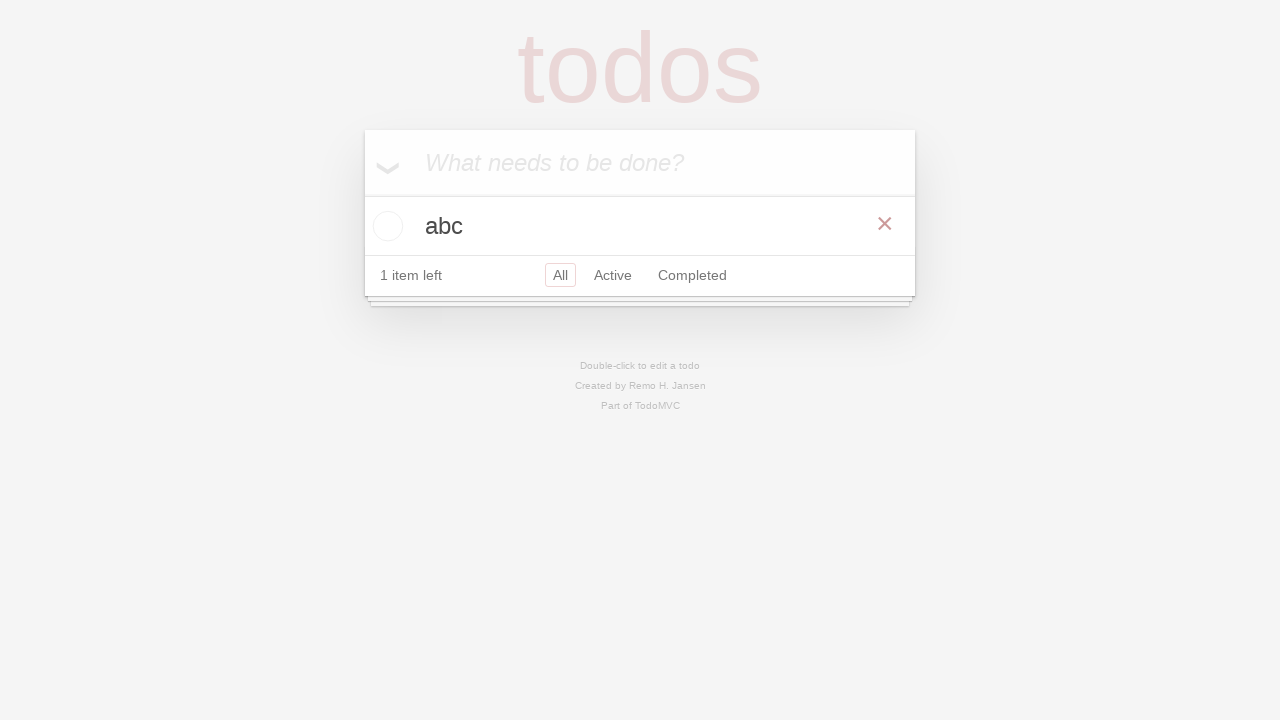